Tests firstName field validation with emoji characters exceeding 50 characters

Starting URL: https://buggy.justtestit.org/register

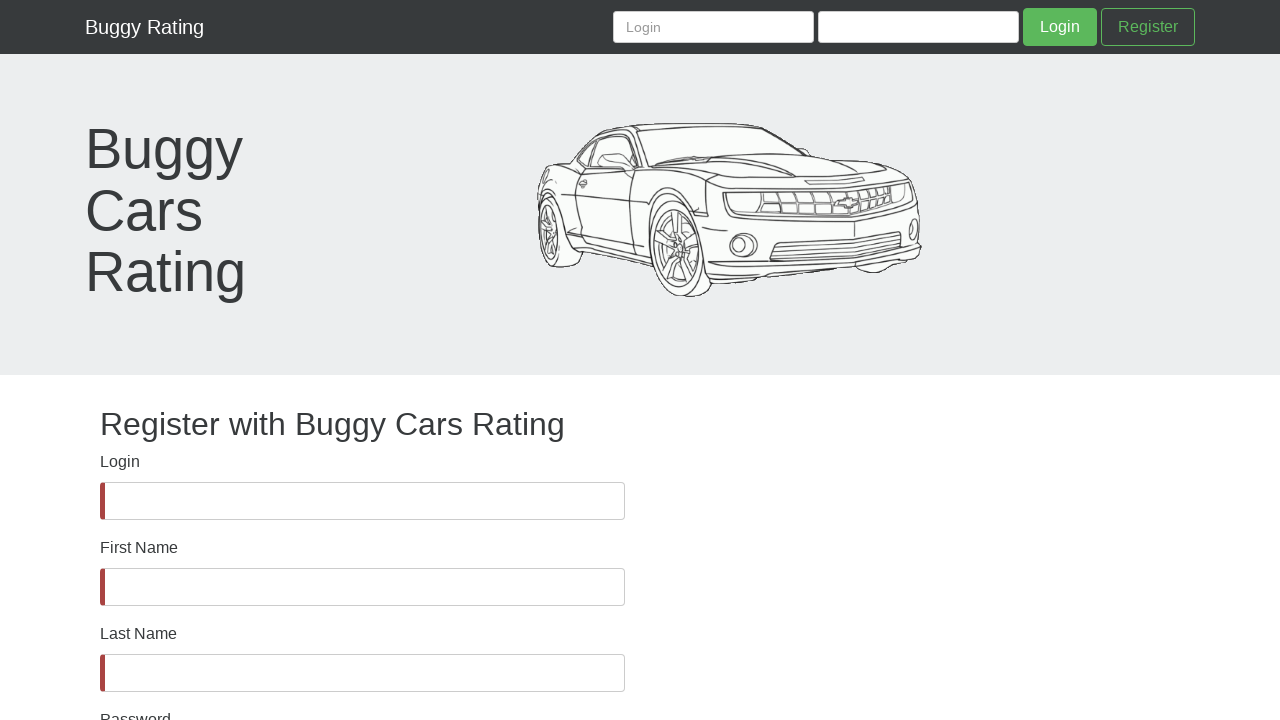

Waited for firstName field to be visible
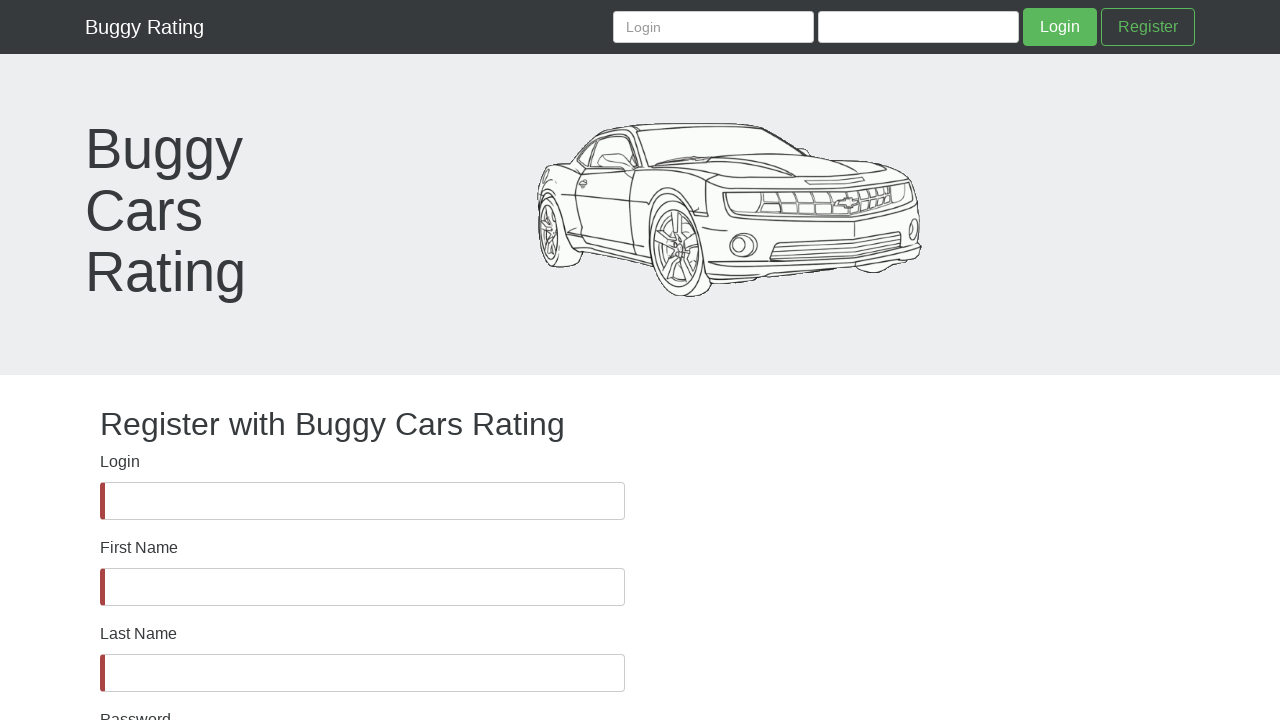

Filled firstName field with emoji characters exceeding 50 character limit on #firstName
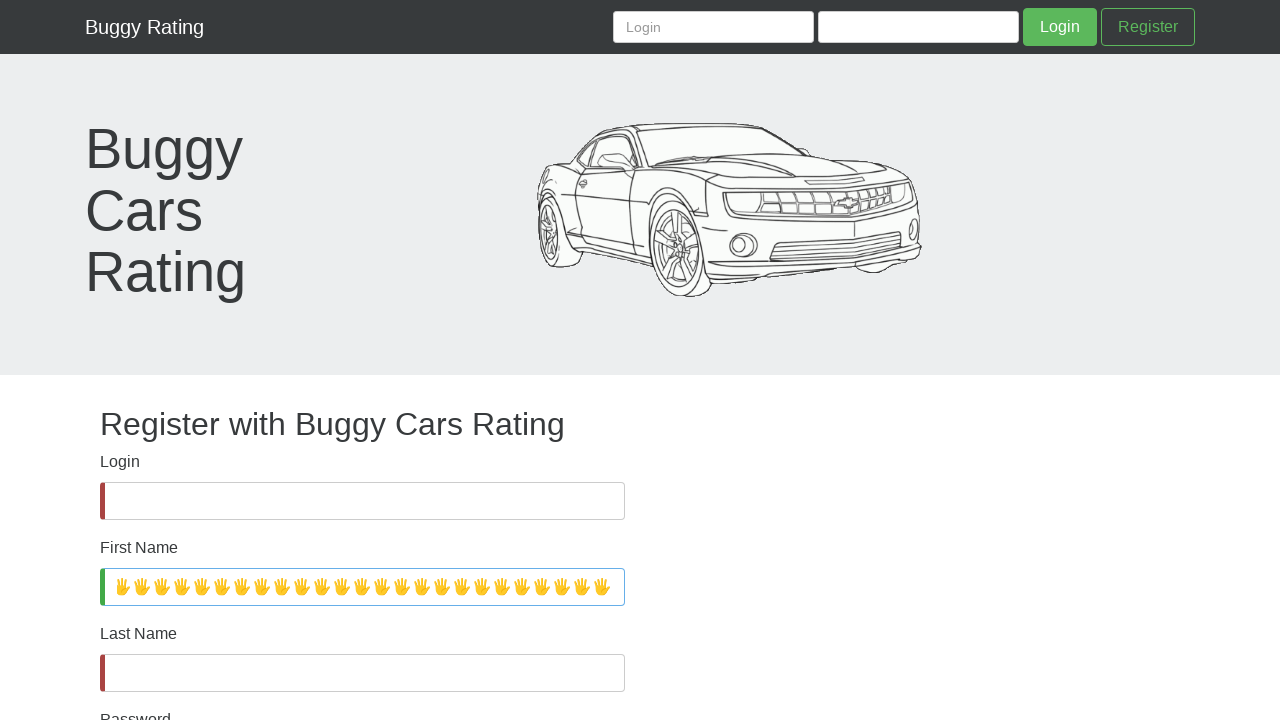

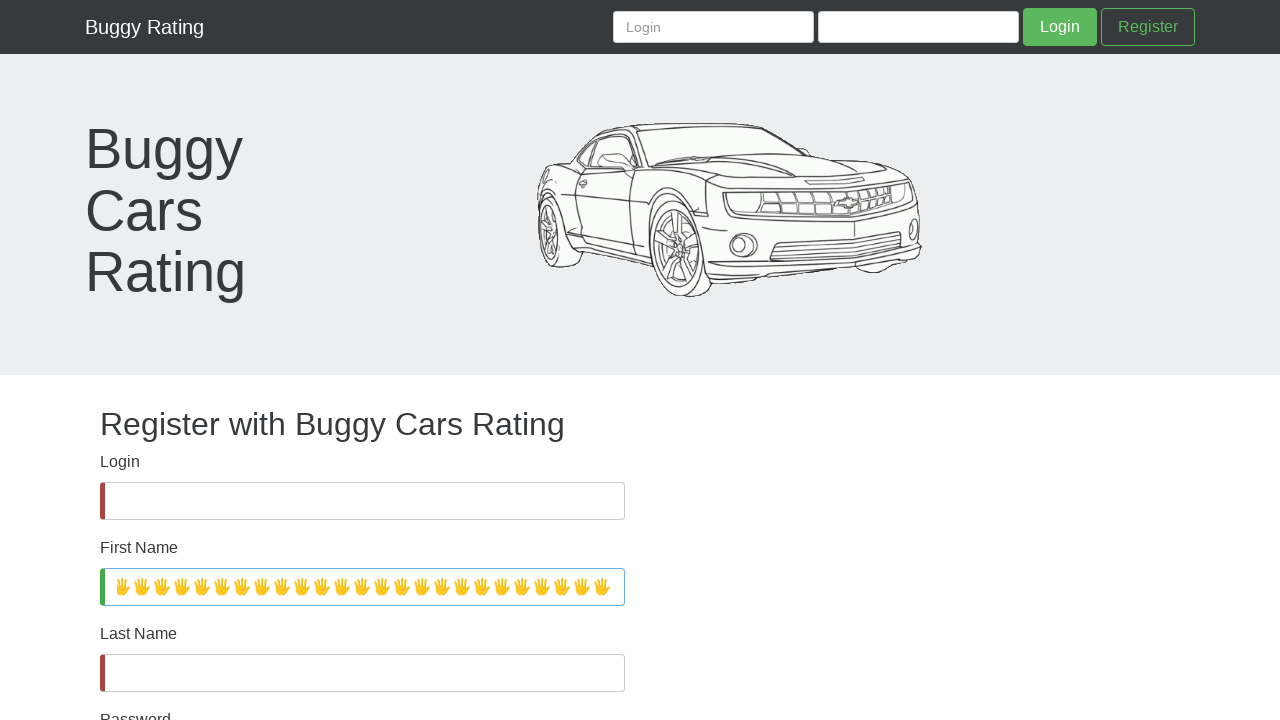